Tests form validation with single character name, expecting success message

Starting URL: https://elenarivero.github.io/ejercicio3/index.html

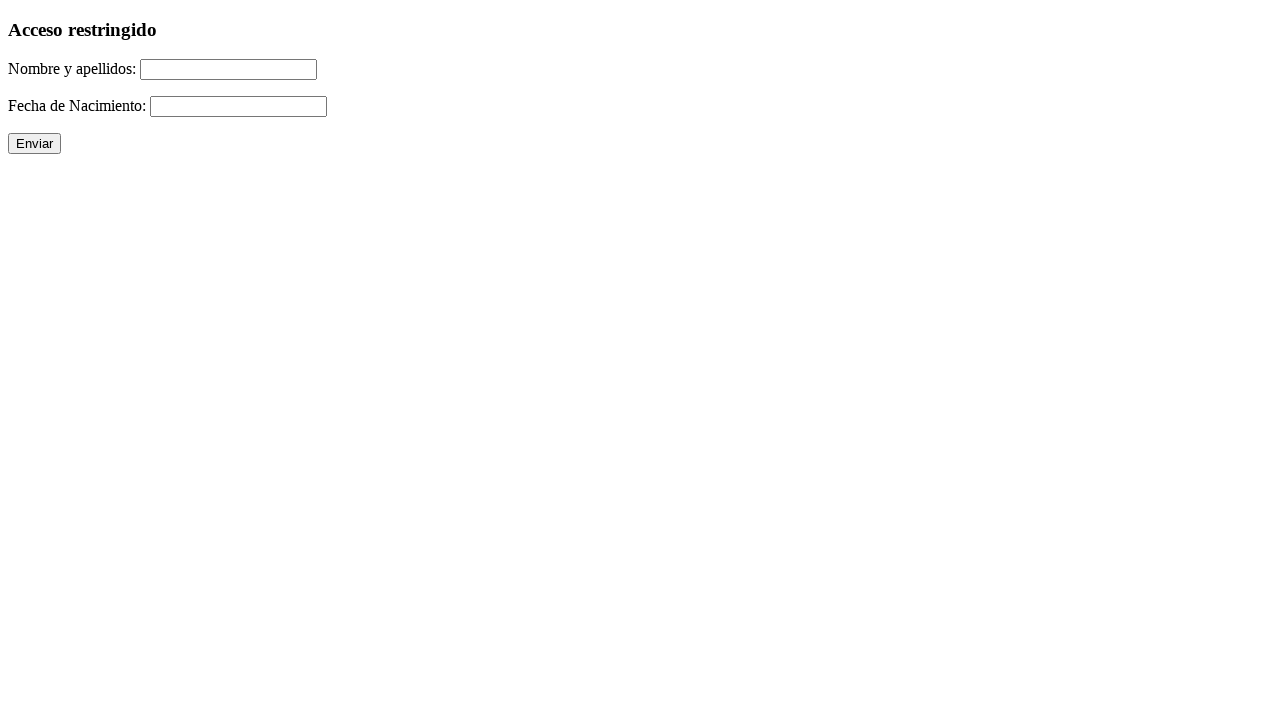

Filled name field with single character 'j' on #nomap
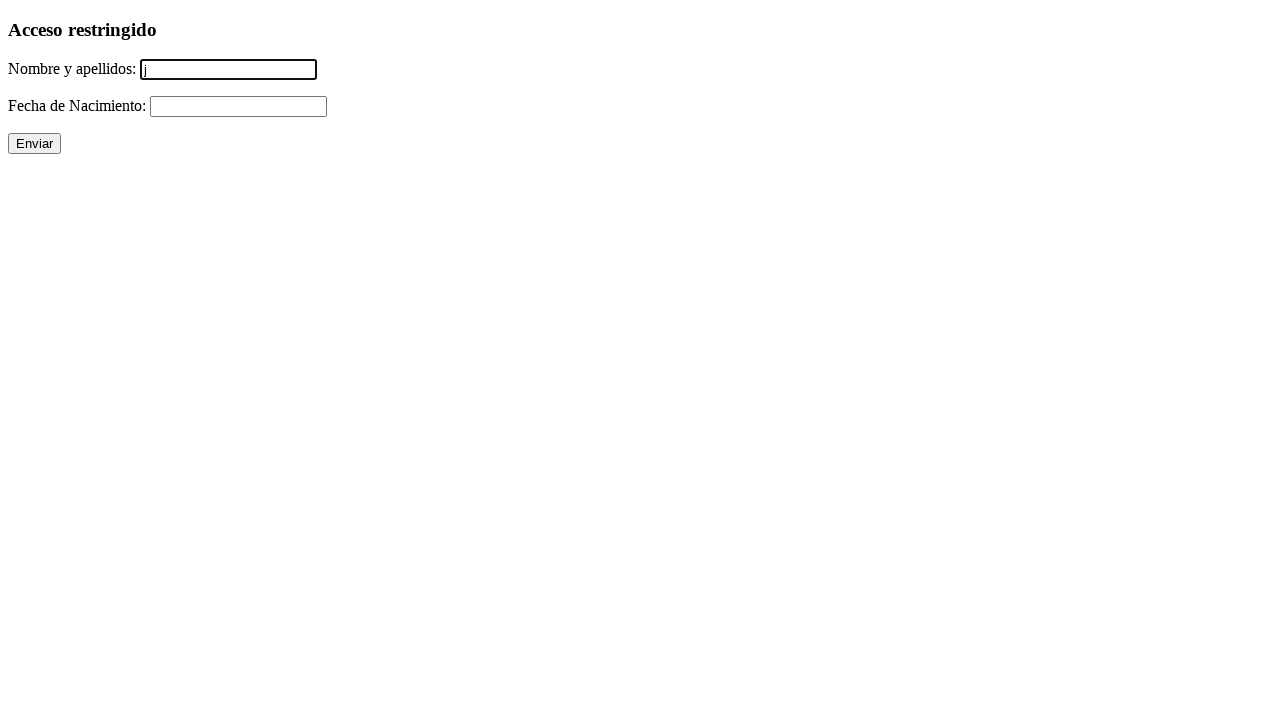

Filled date field with '21/07/1990' on #fecha
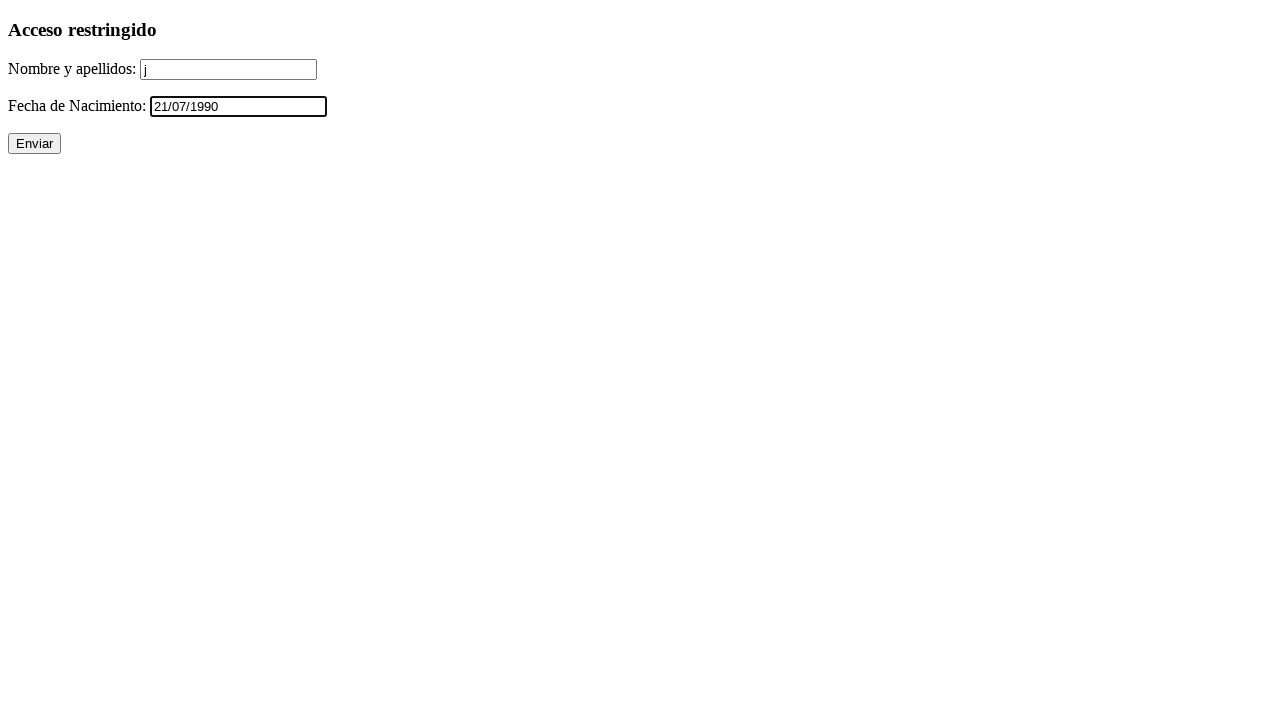

Clicked submit button 'Enviar' at (34, 144) on input[value='Enviar']
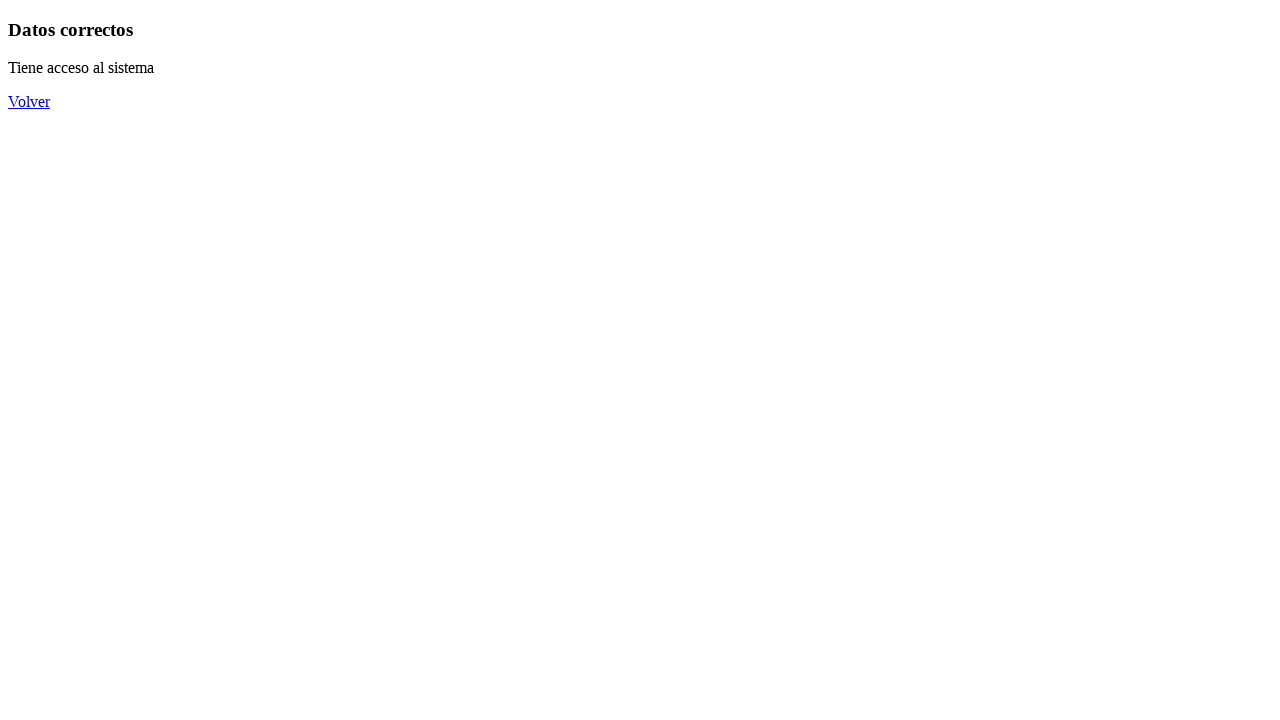

Success message appeared with h3 selector
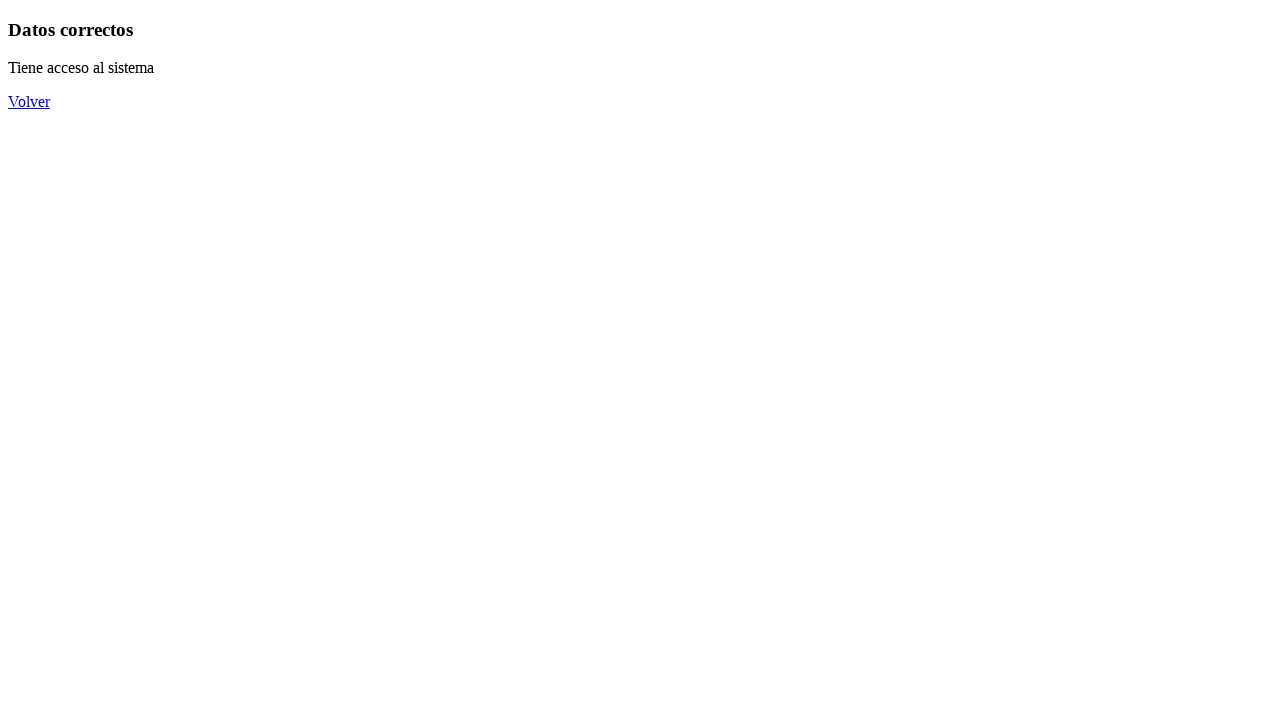

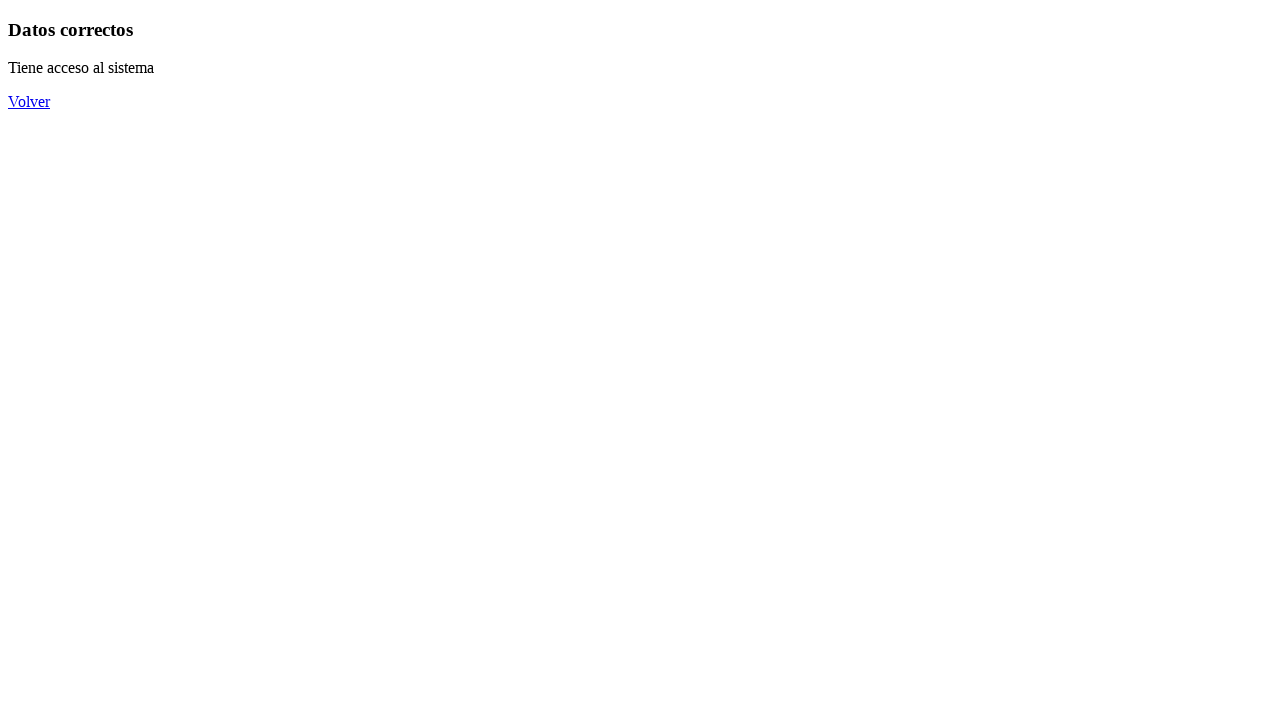